Tests HTML5 drag and drop functionality by dragging column A to column B and verifying the elements have switched places

Starting URL: http://the-internet.herokuapp.com/drag_and_drop

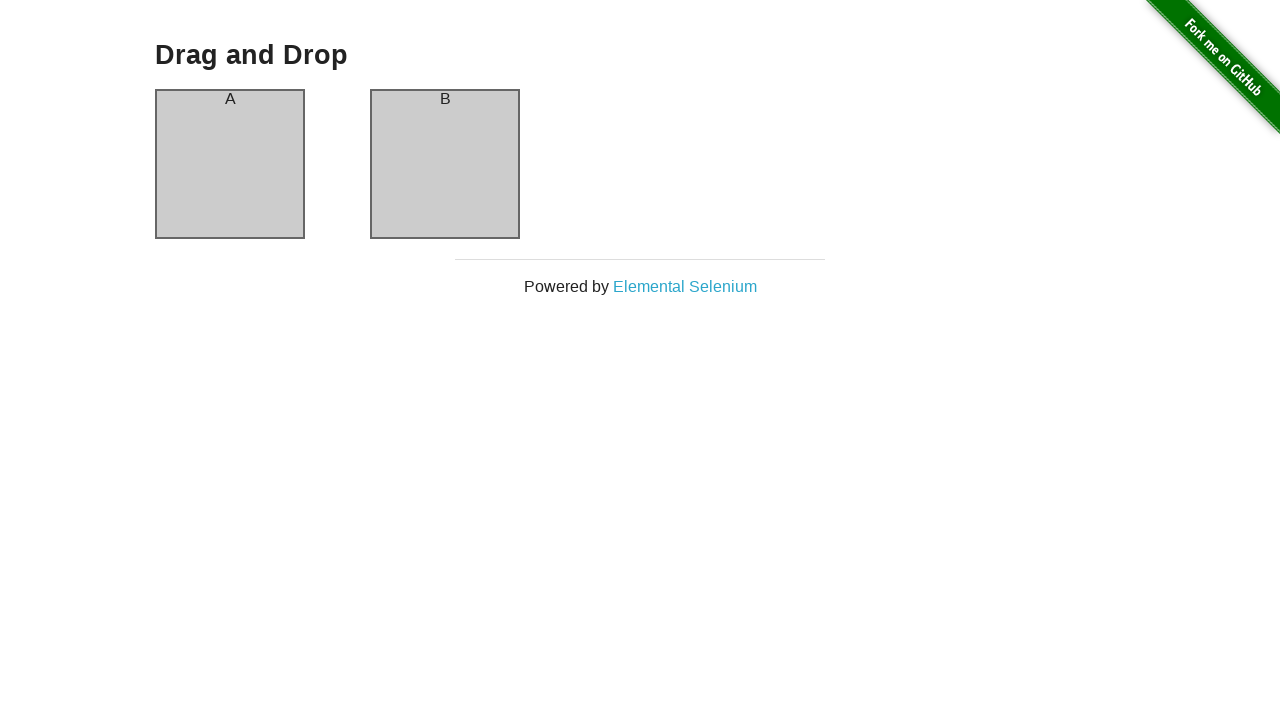

Dragged column A to column B at (445, 164)
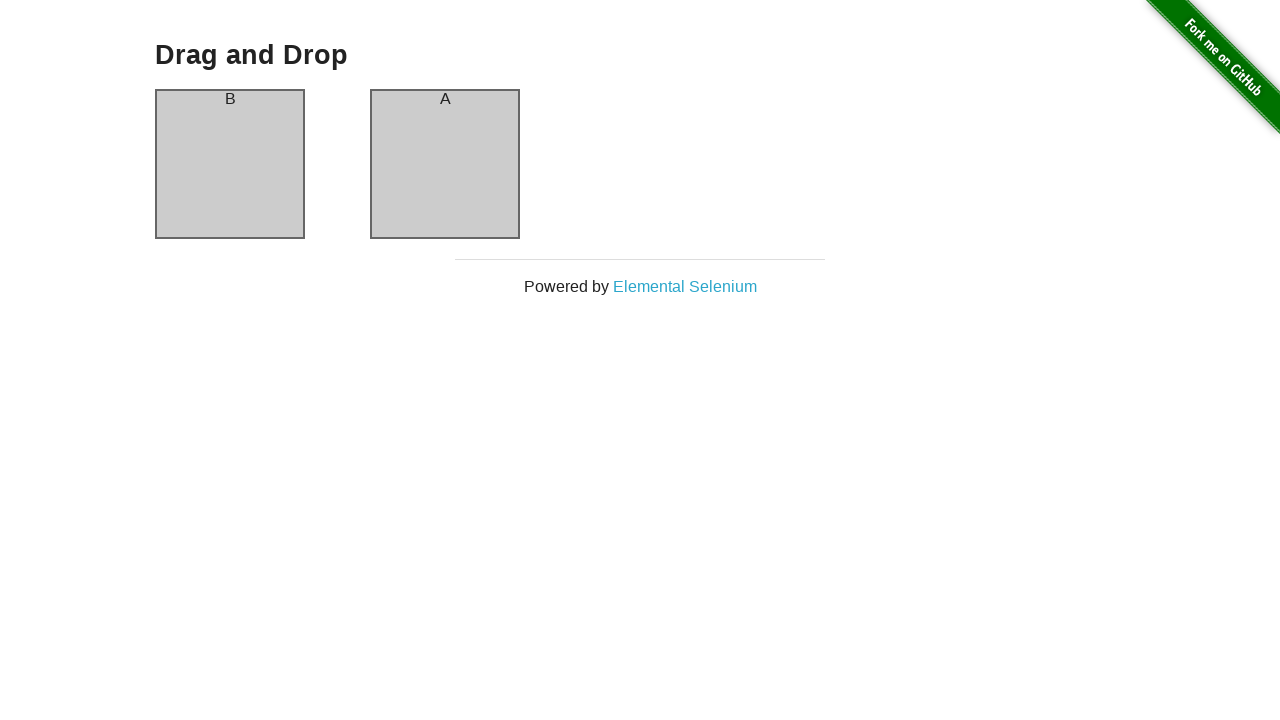

Waited for column A selector to be available
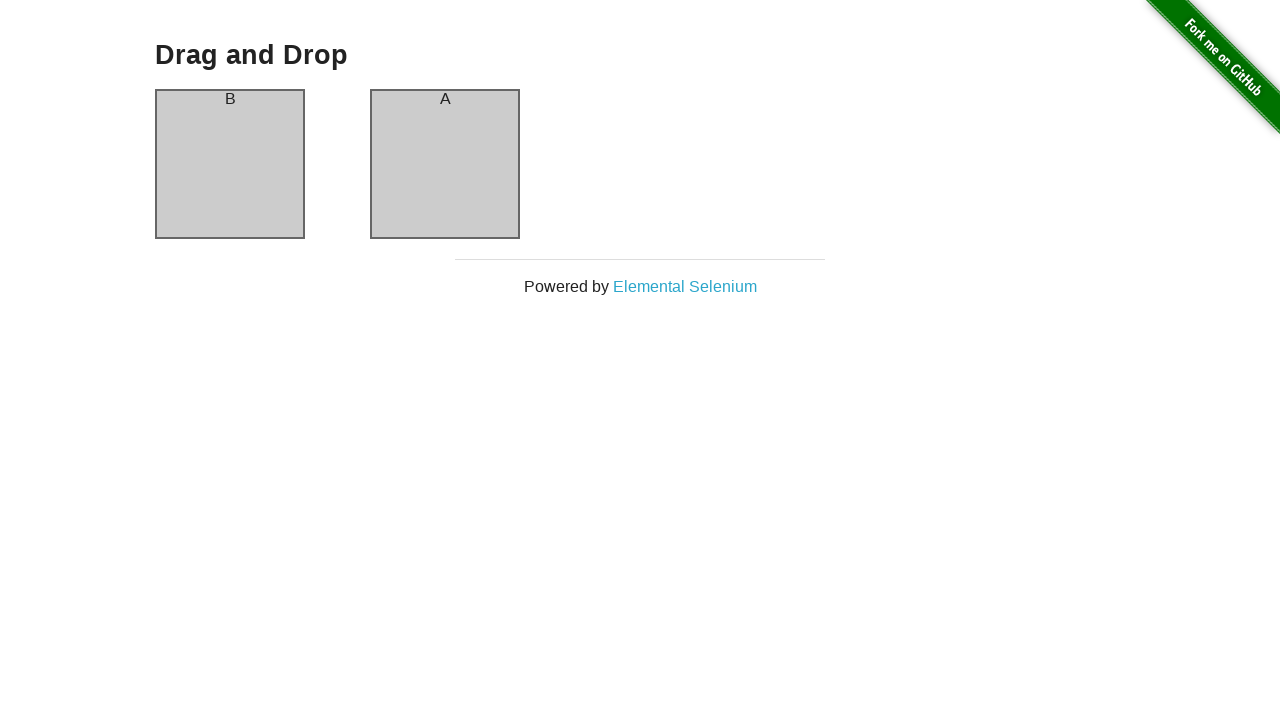

Retrieved column A header text: 'B'
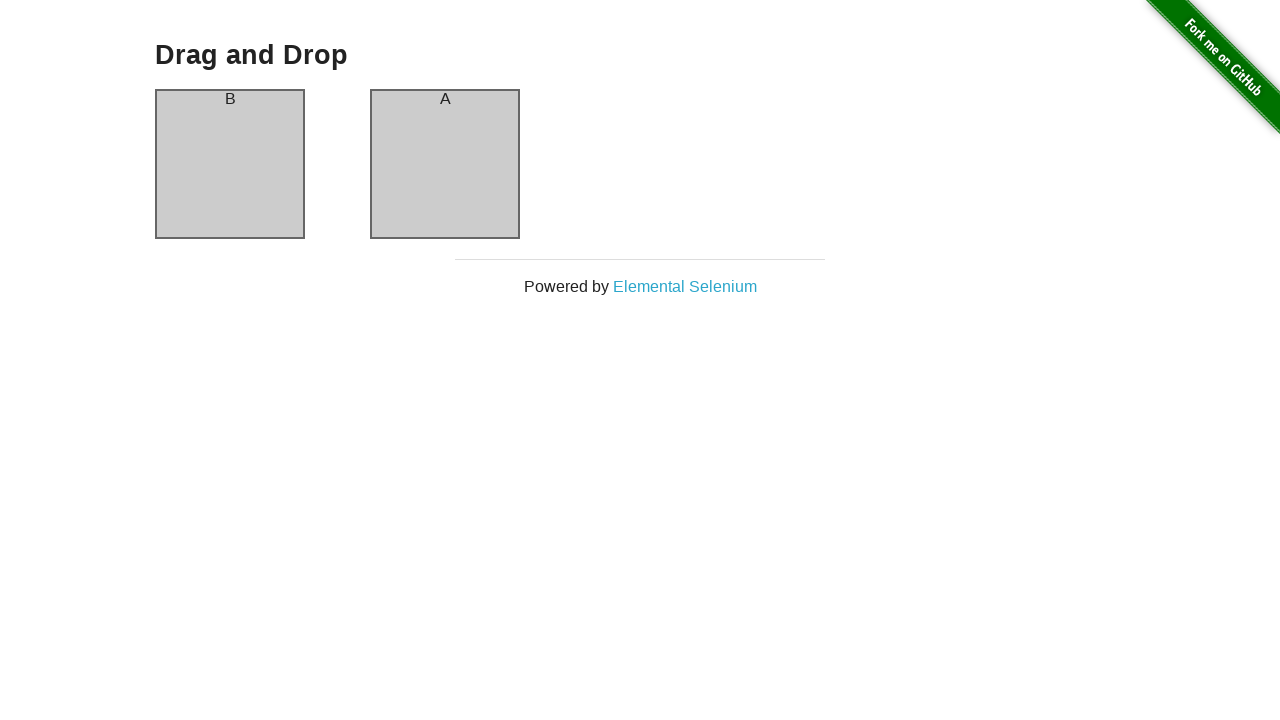

Retrieved column B header text: 'A'
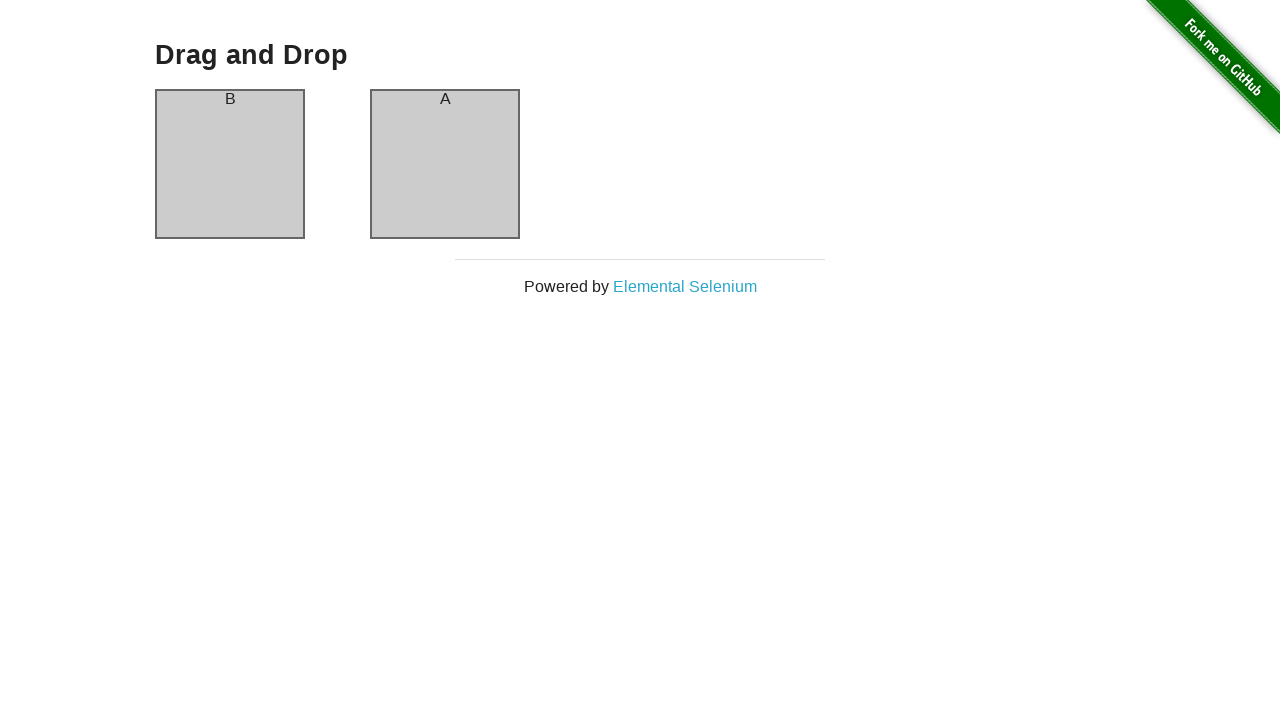

Asserted column A now contains header 'B'
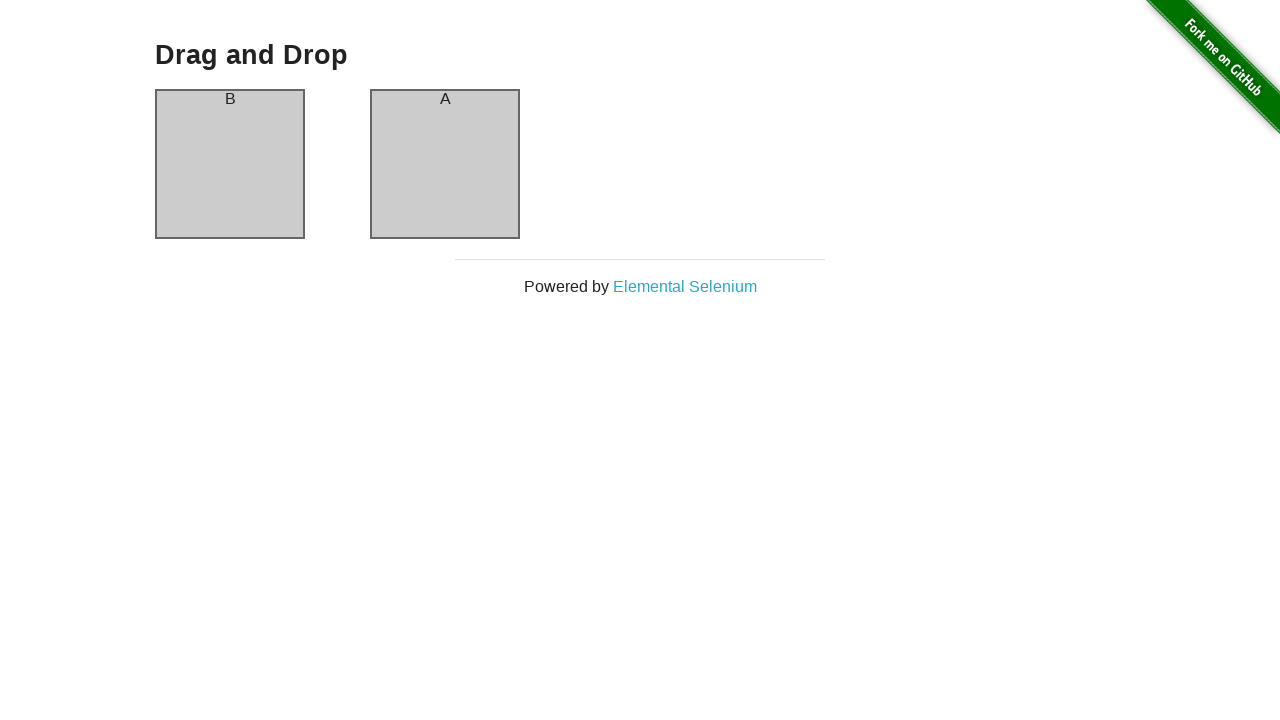

Asserted column B now contains header 'A'
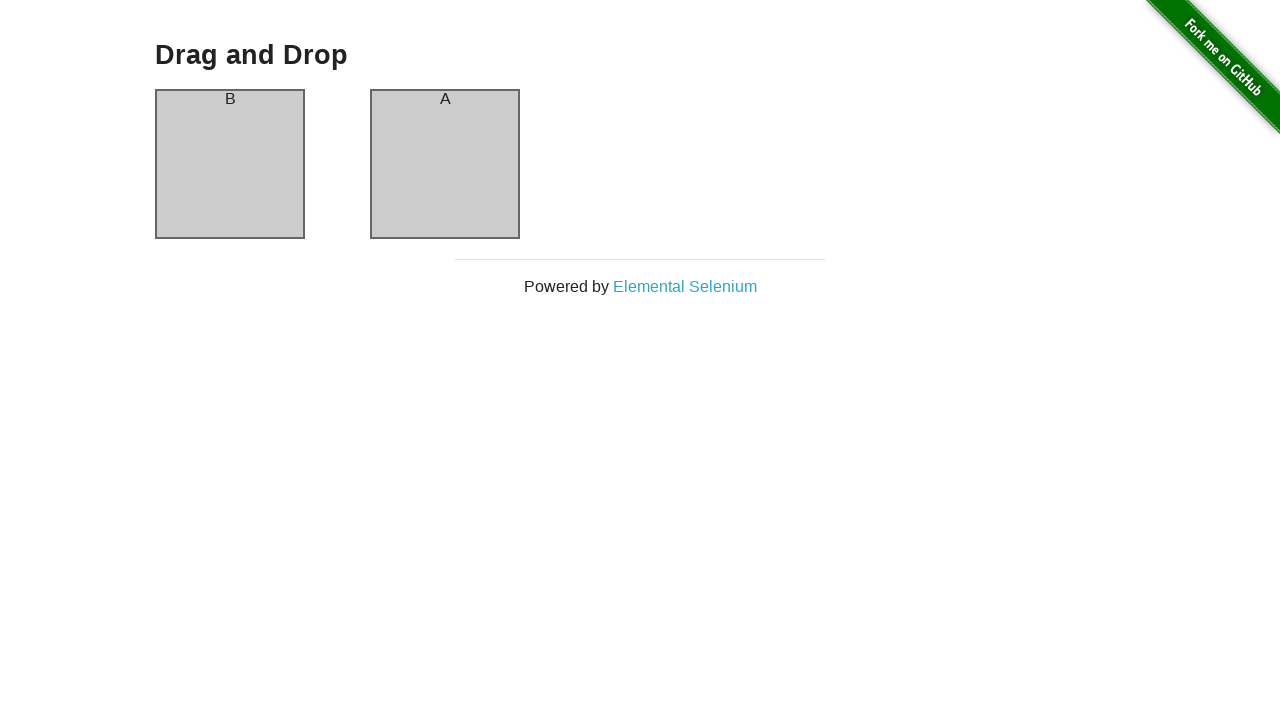

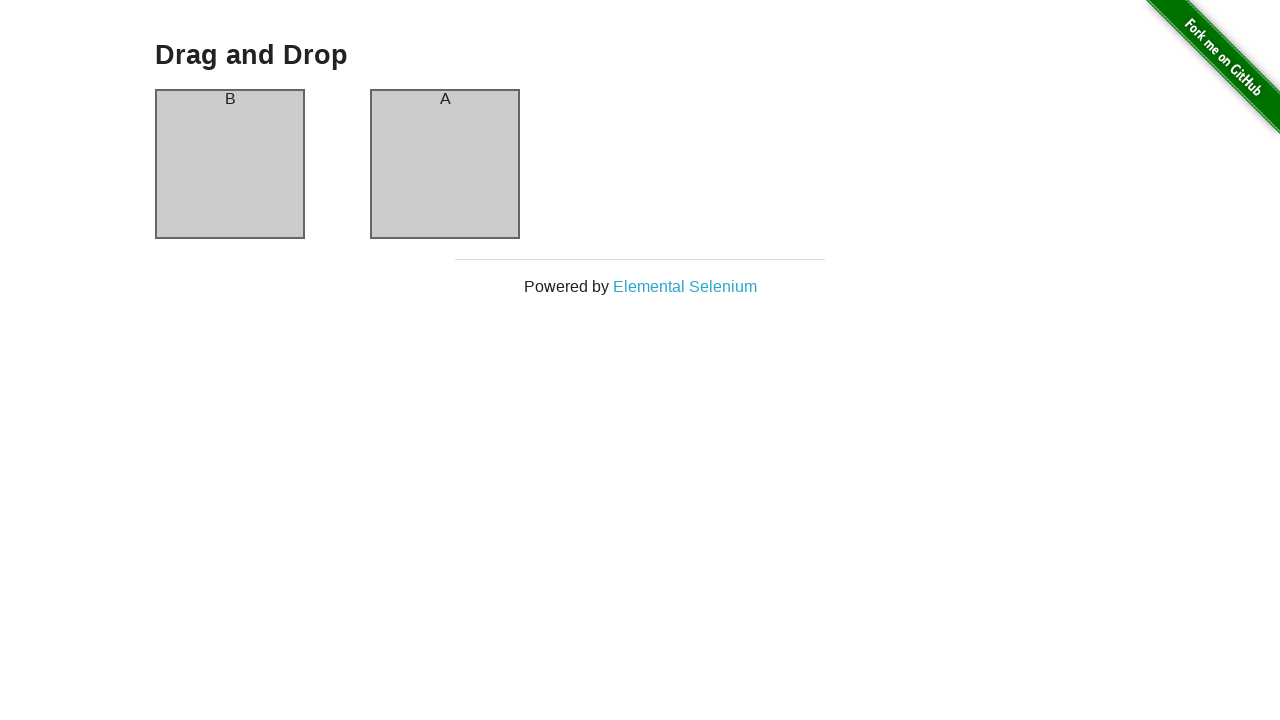